Navigates to Kayak flight search page and waits for the page to fully load, verifying the page is accessible.

Starting URL: https://www.kayak.com/flights

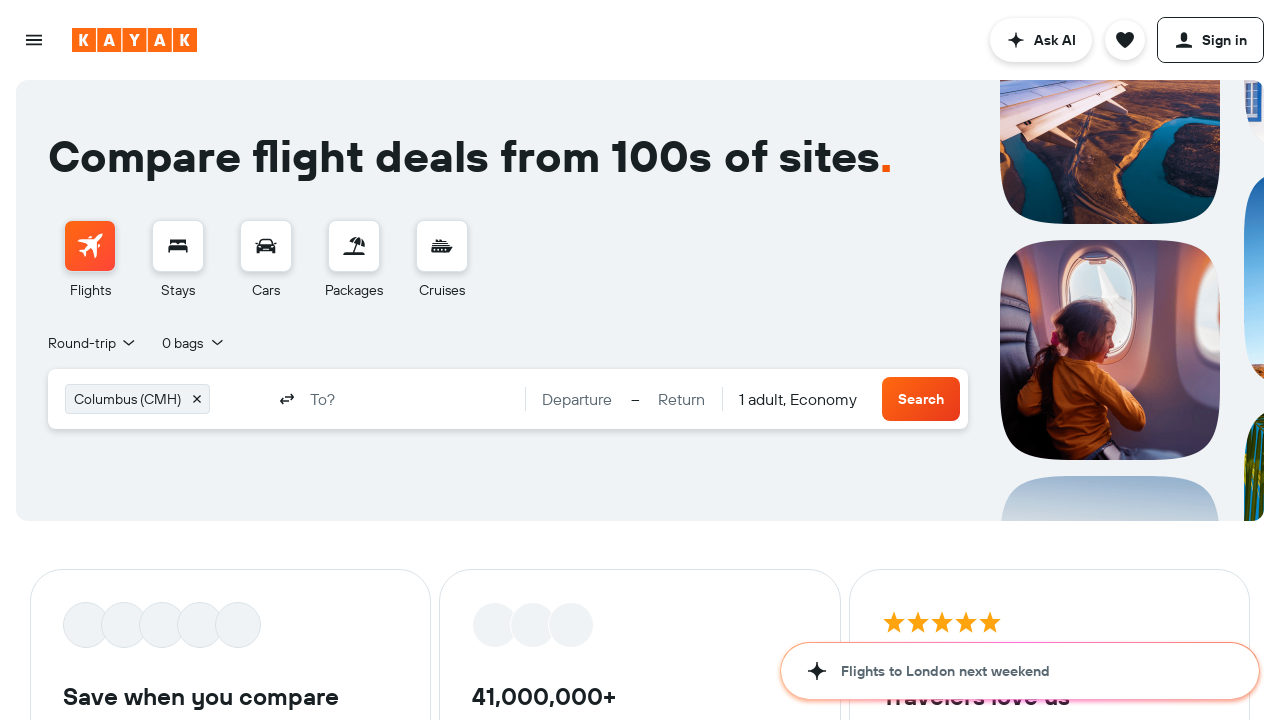

Navigated to Kayak flight search page
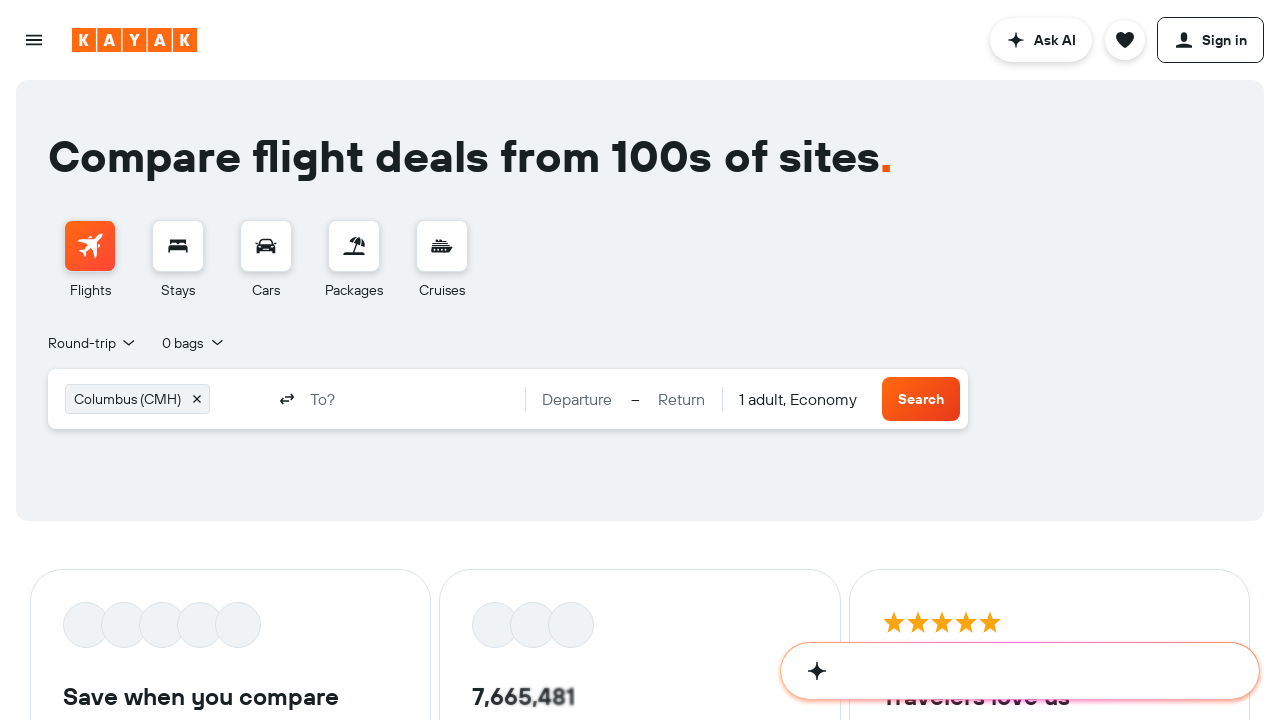

Page fully loaded - network idle state reached
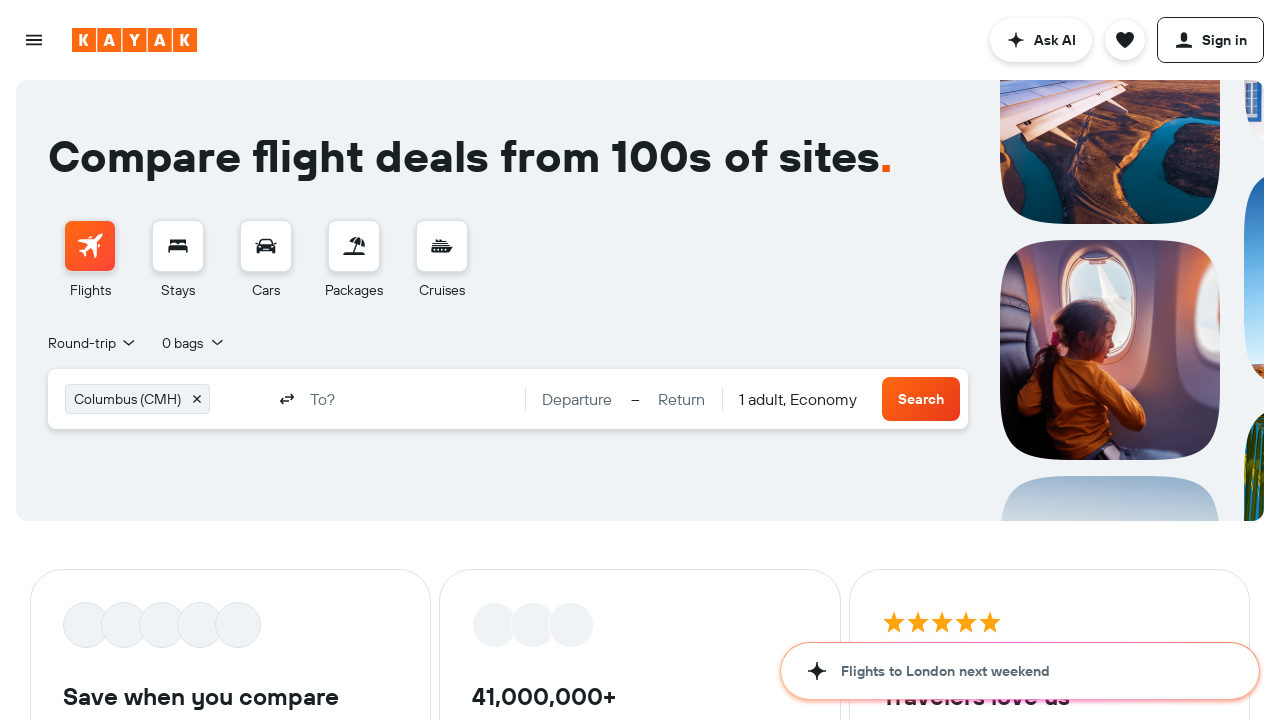

Flight search origin input element is visible and accessible
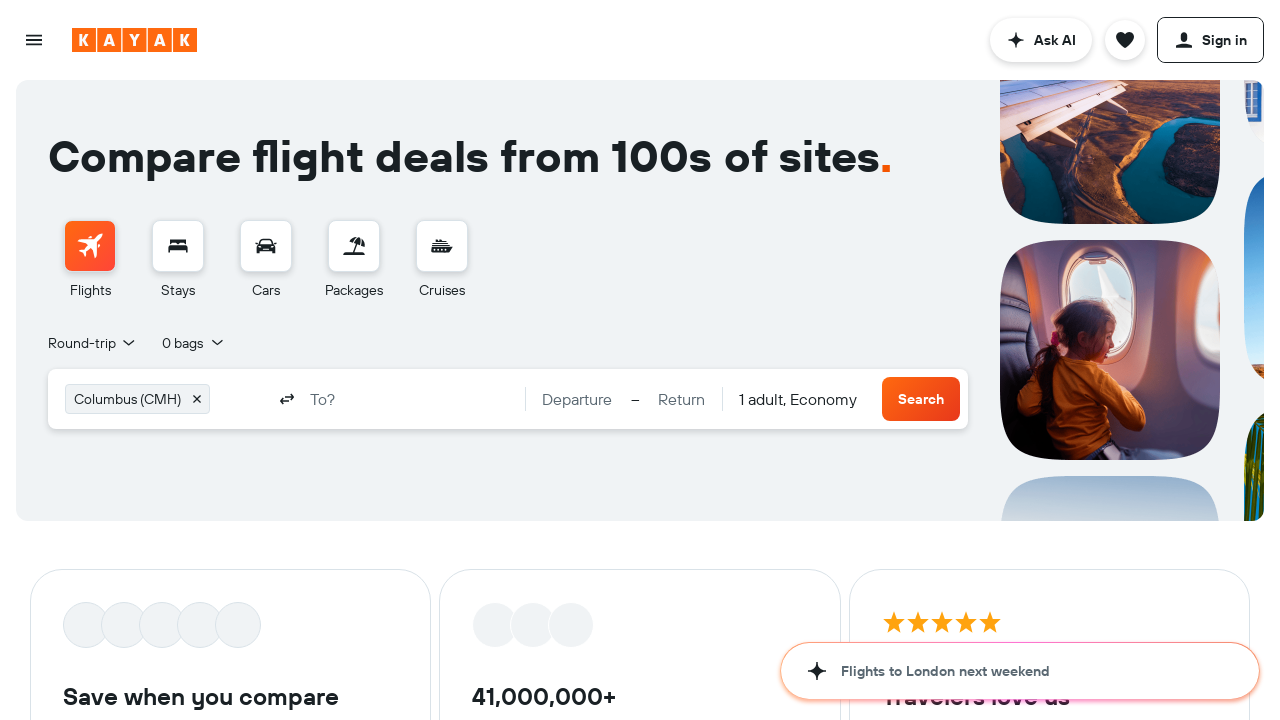

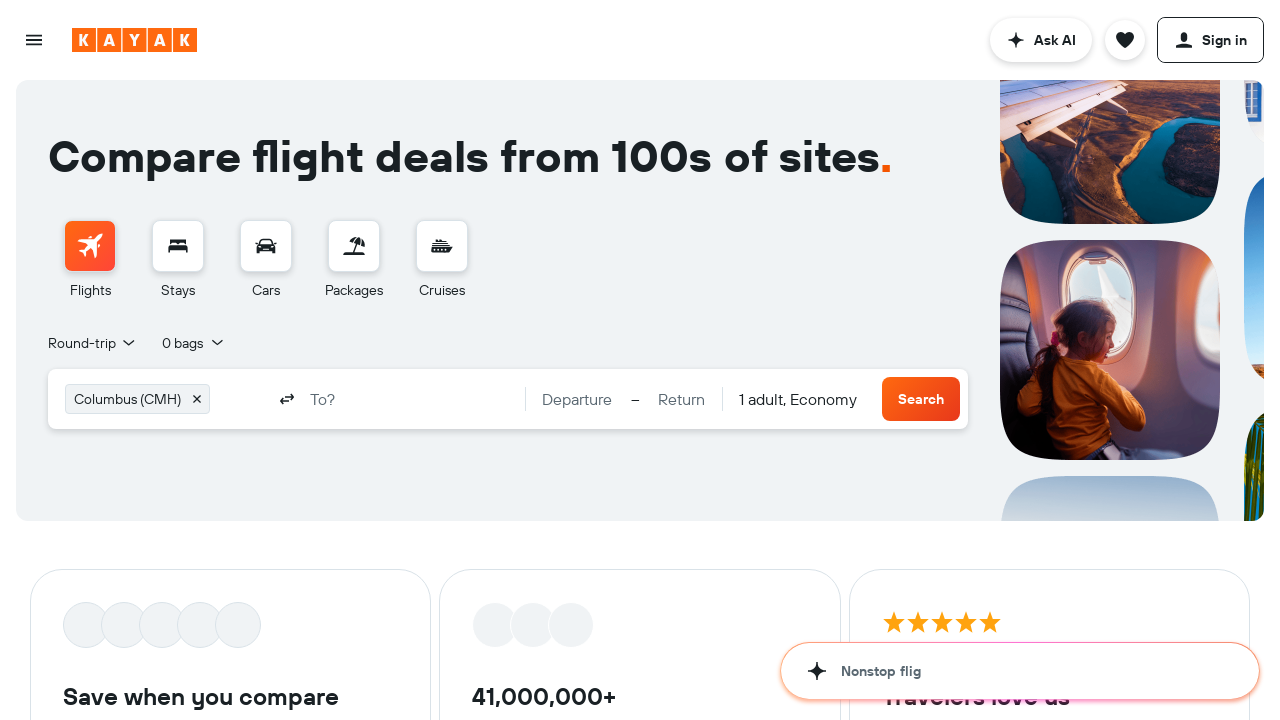